Tests dropdown selection functionality by selecting options using different methods (by index and by visible text) and counts the total number of options available

Starting URL: https://www.leafground.com/select.xhtml

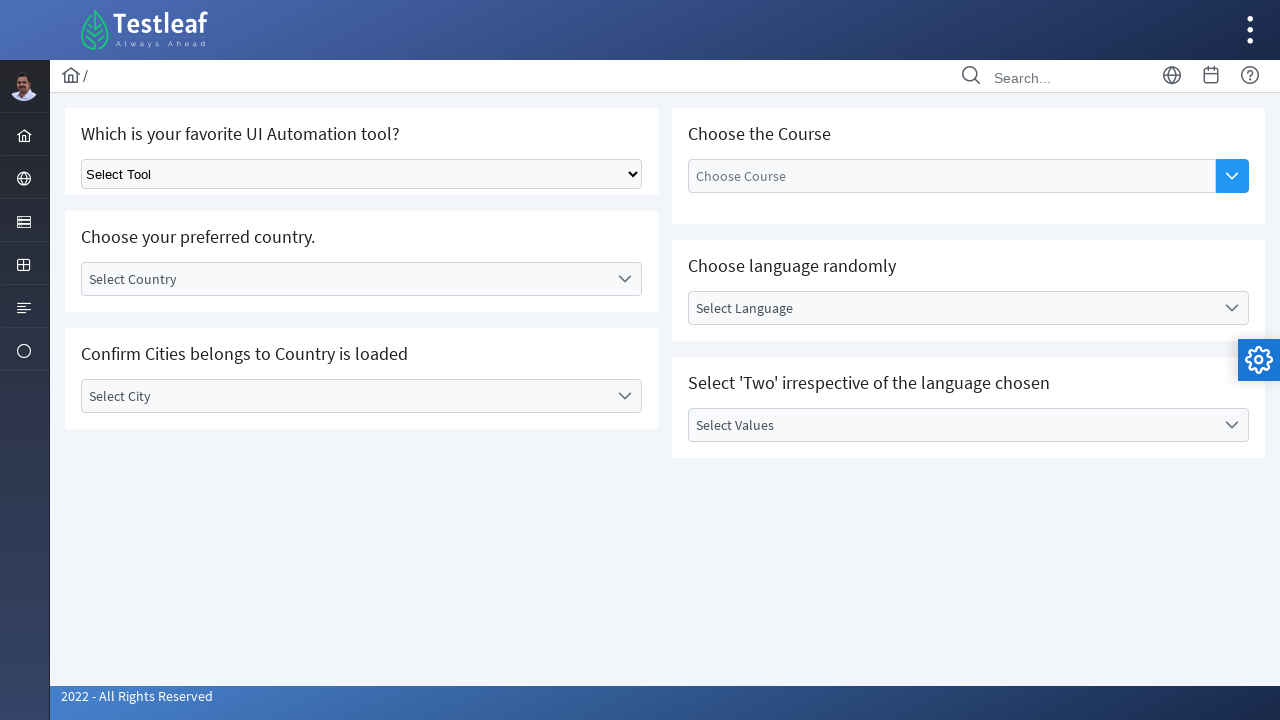

Located UI Automation tool selection dropdown
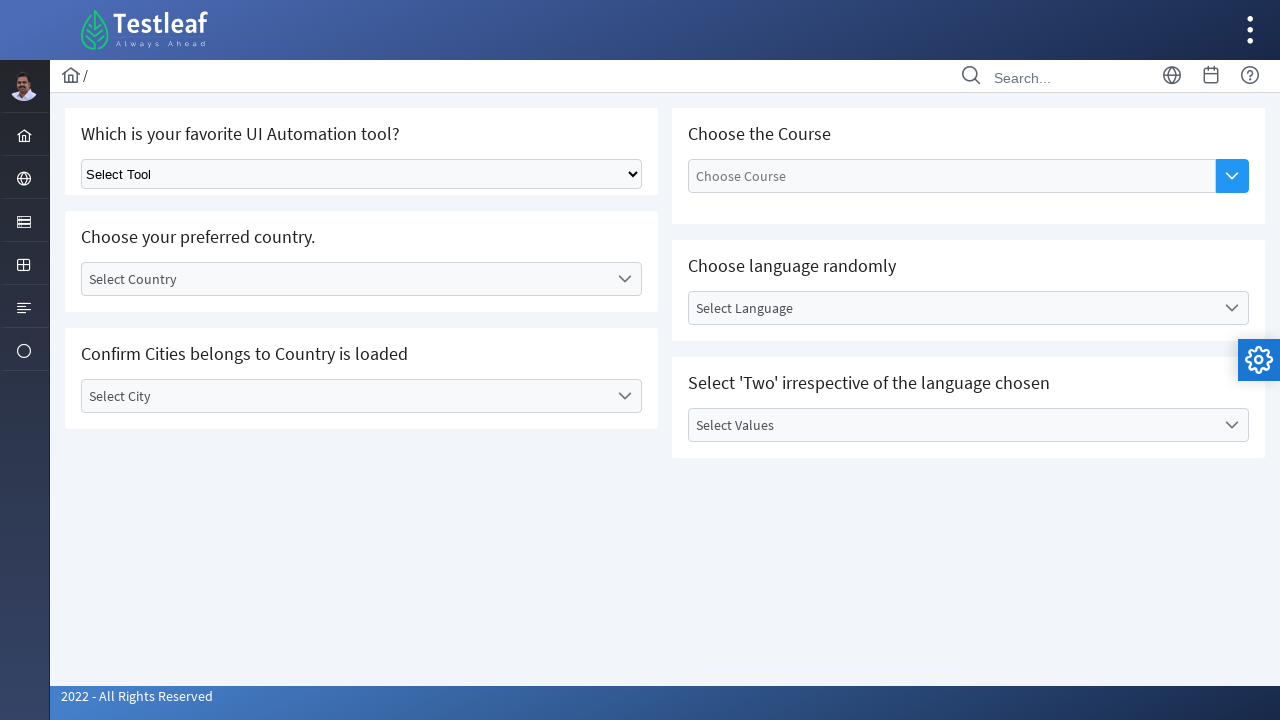

Selected dropdown option by index 2 (3rd option) on xpath=//*[@id='j_idt87']/div/div[1]/div[1]/div/div/select
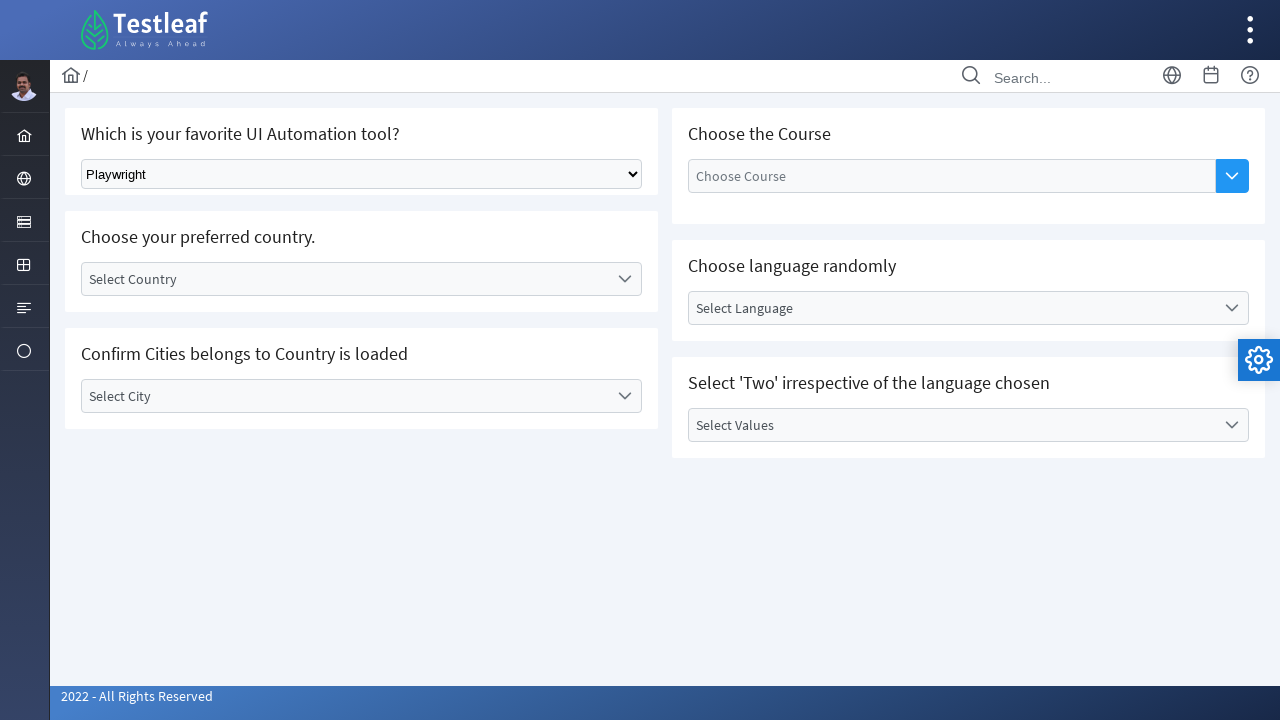

Selected dropdown option by visible text 'Selenium' on xpath=//*[@id='j_idt87']/div/div[1]/div[1]/div/div/select
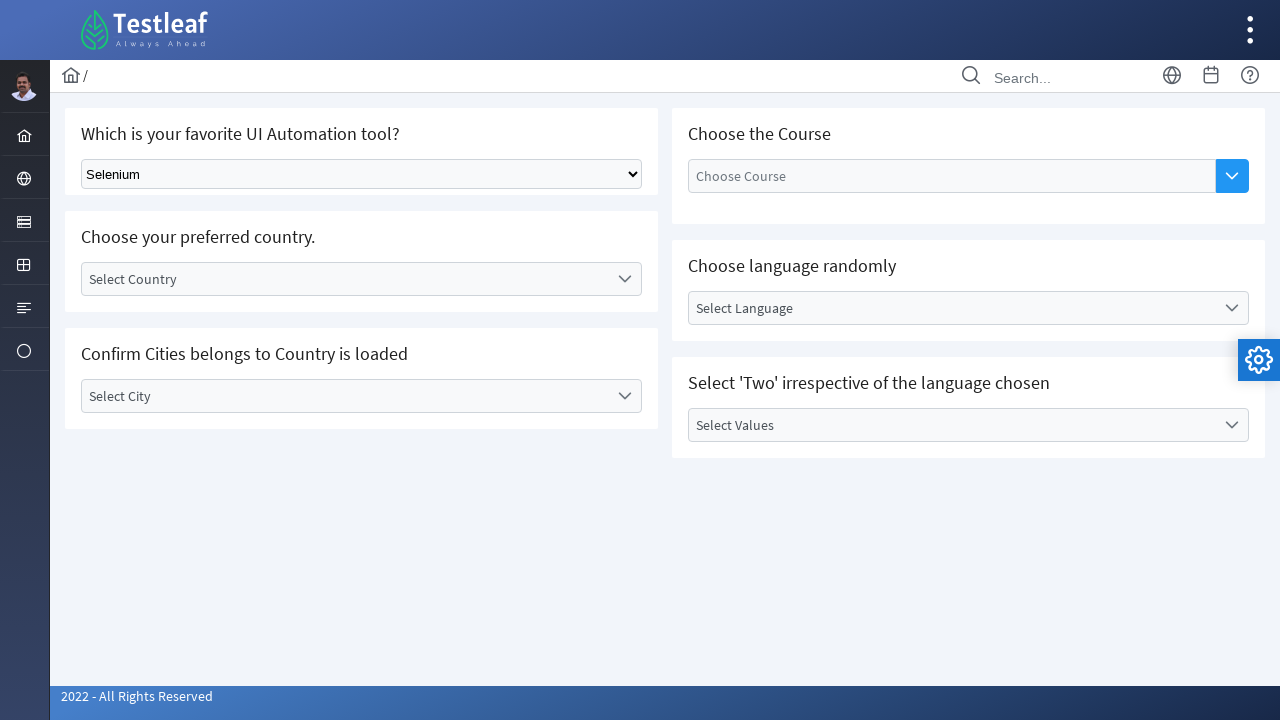

Retrieved all dropdown options
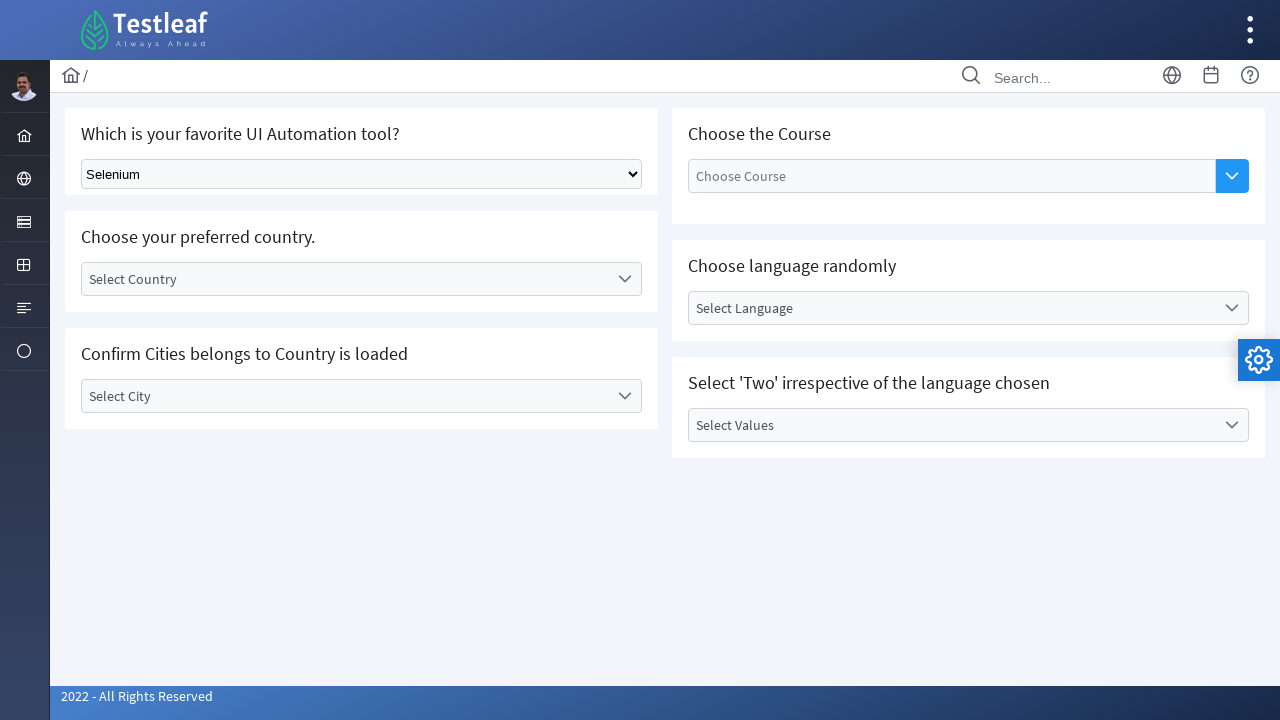

Printed total number of dropdown options: 5
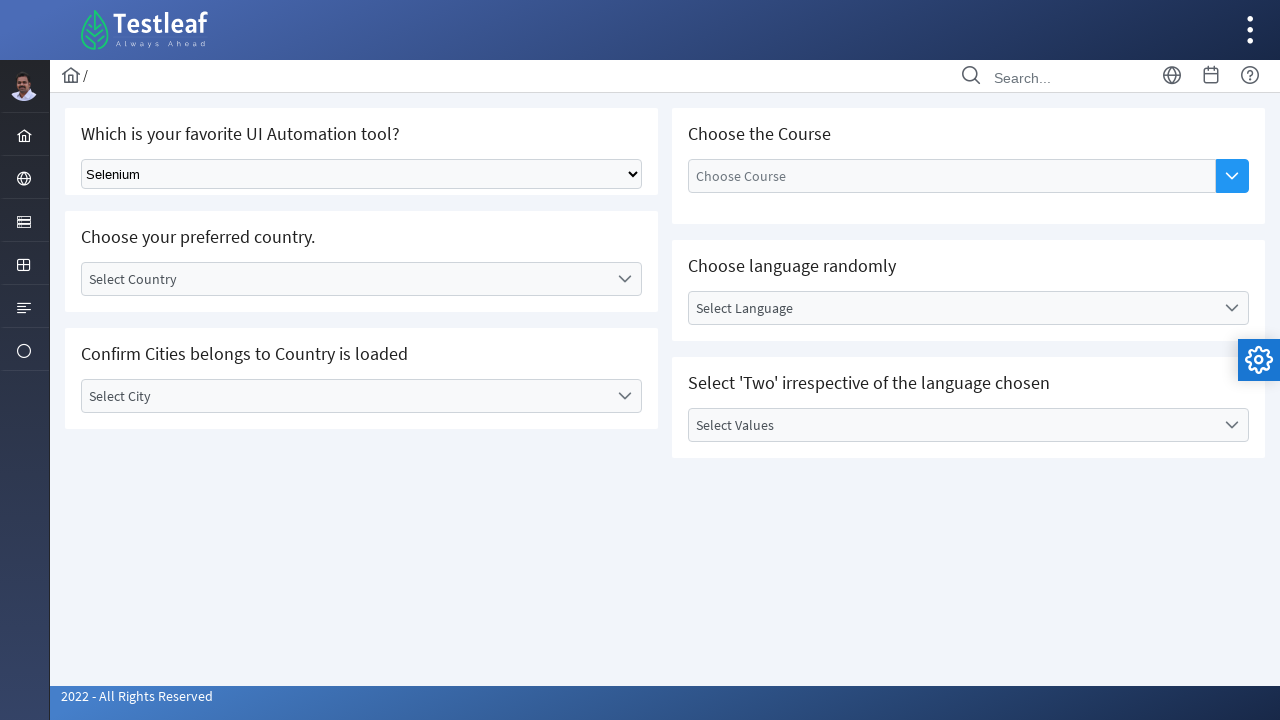

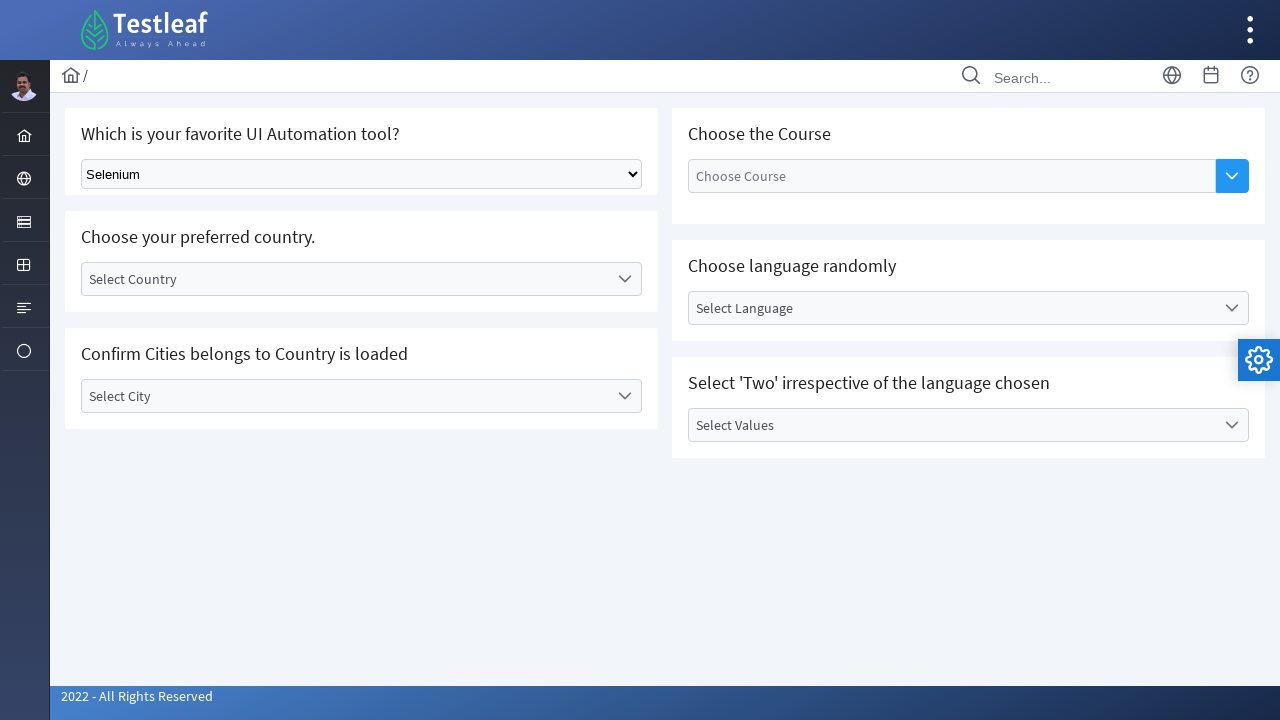